Tests right-click context menu functionality by performing a right-click action on a designated element

Starting URL: https://swisnl.github.io/jQuery-contextMenu/demo.html

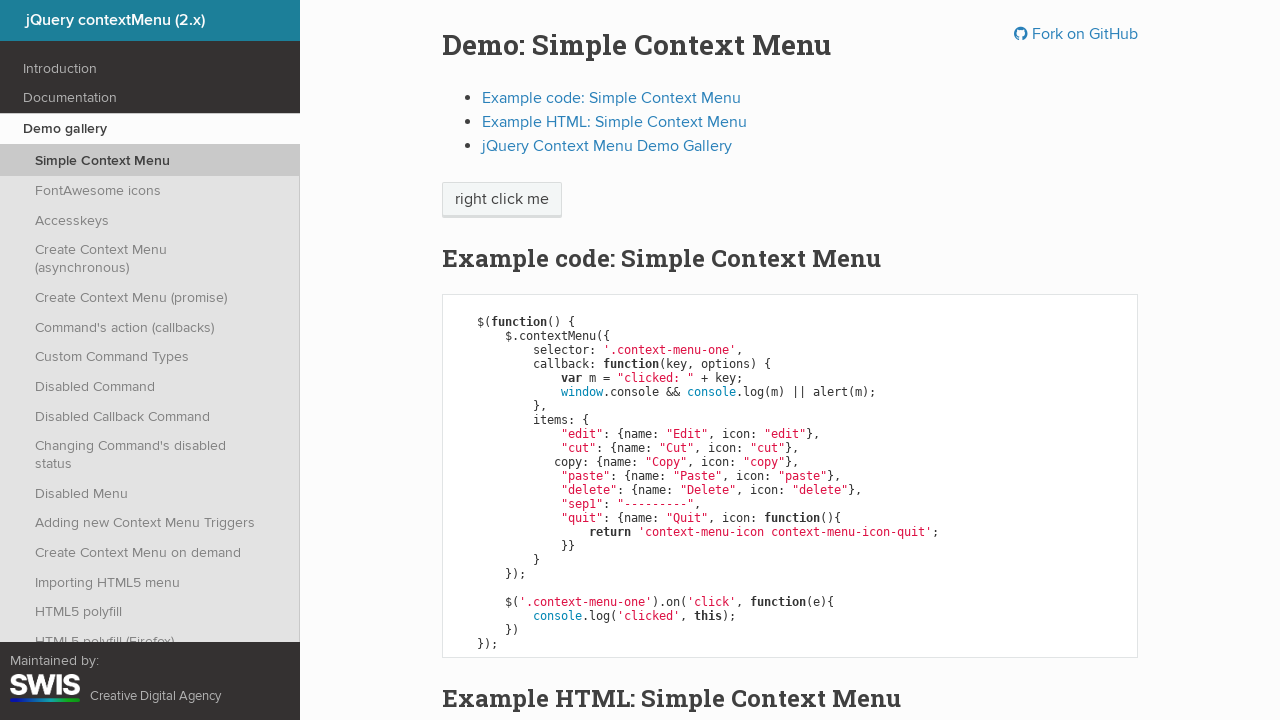

Right-clicked on 'right click me' element to open context menu at (502, 200) on xpath=//span[text()='right click me']
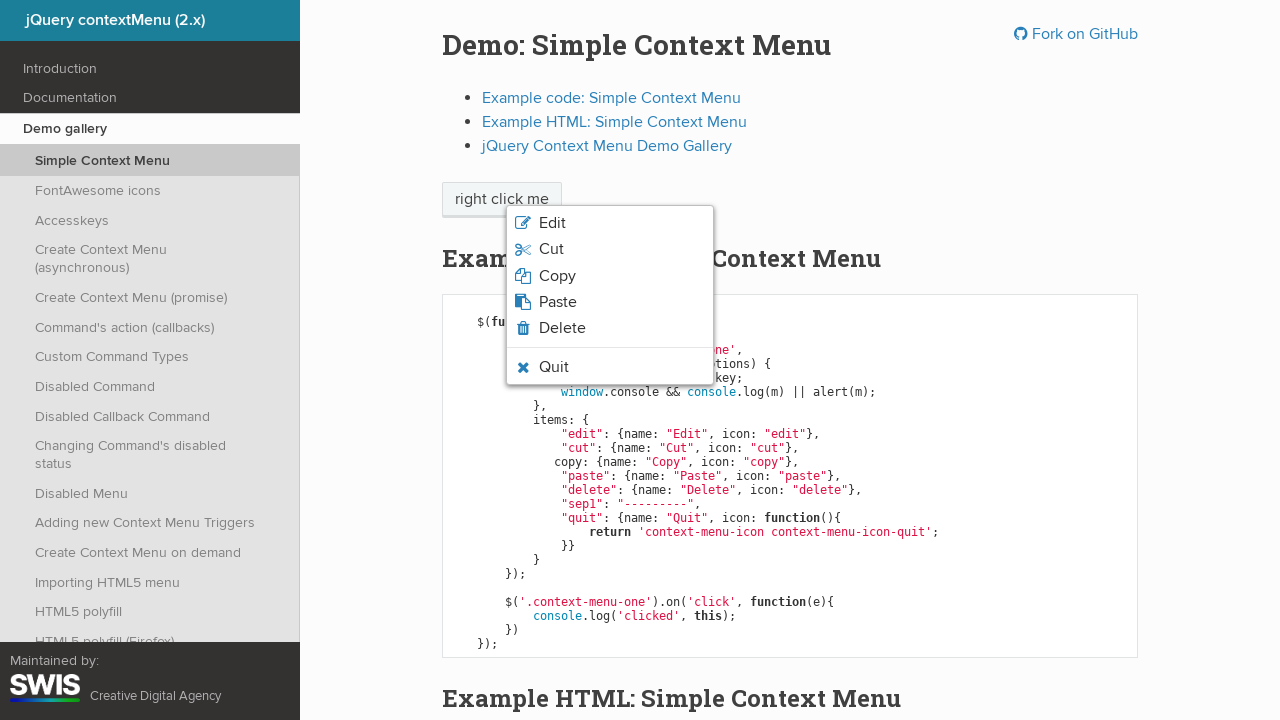

Context menu appeared and is visible
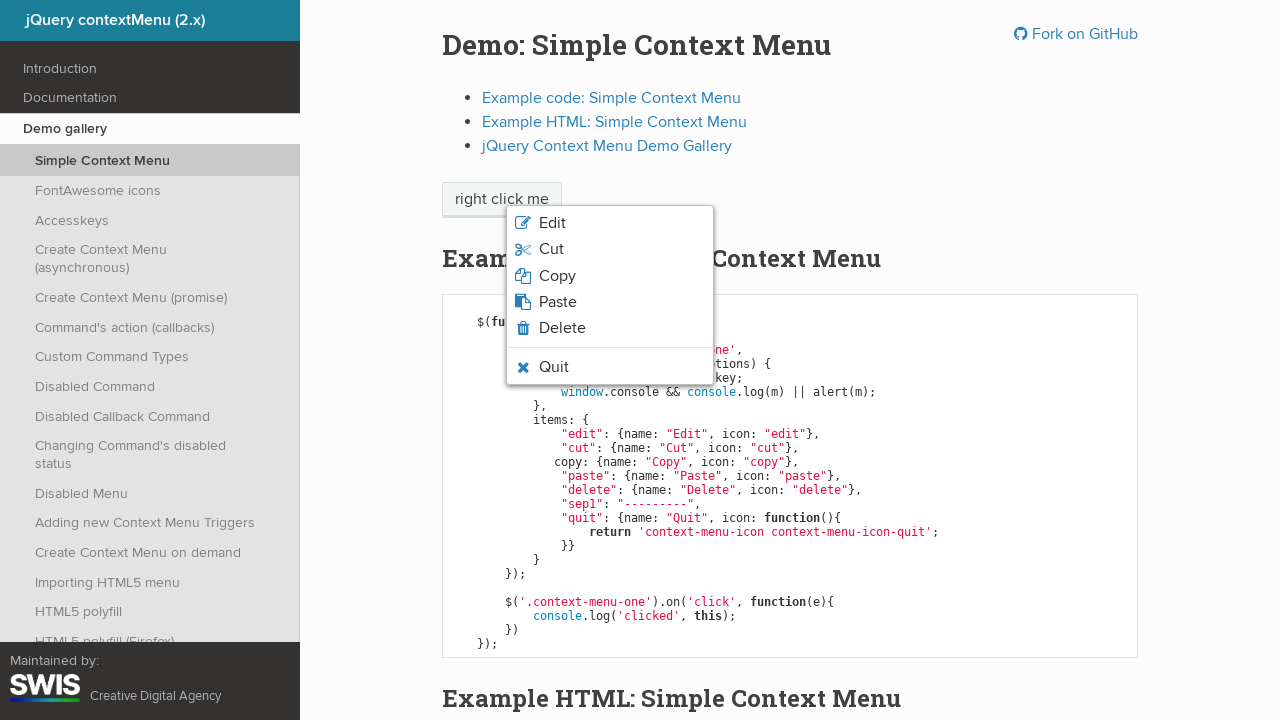

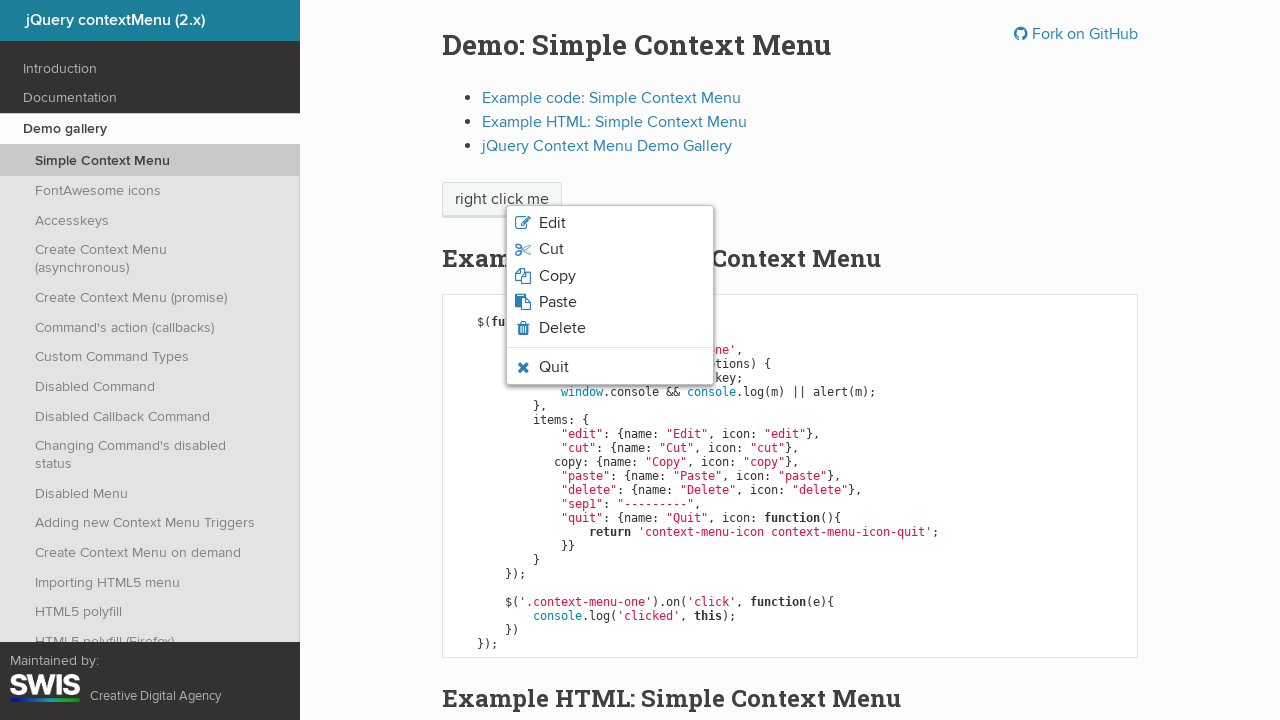